Navigates to an insurance premium calculation page and waits for the page content to load

Starting URL: https://www.asr.nl/service/bereken-premie-overlijdensrisicoverzekering

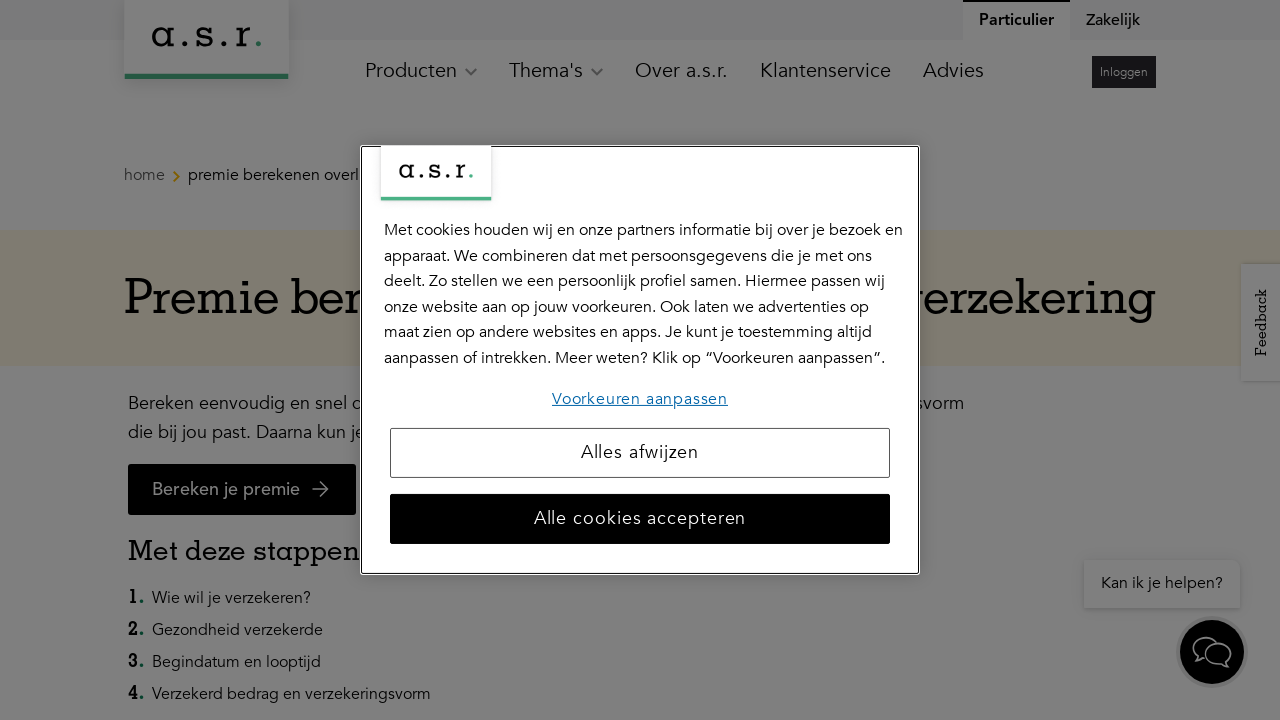

Navigated to ASR insurance premium calculation page
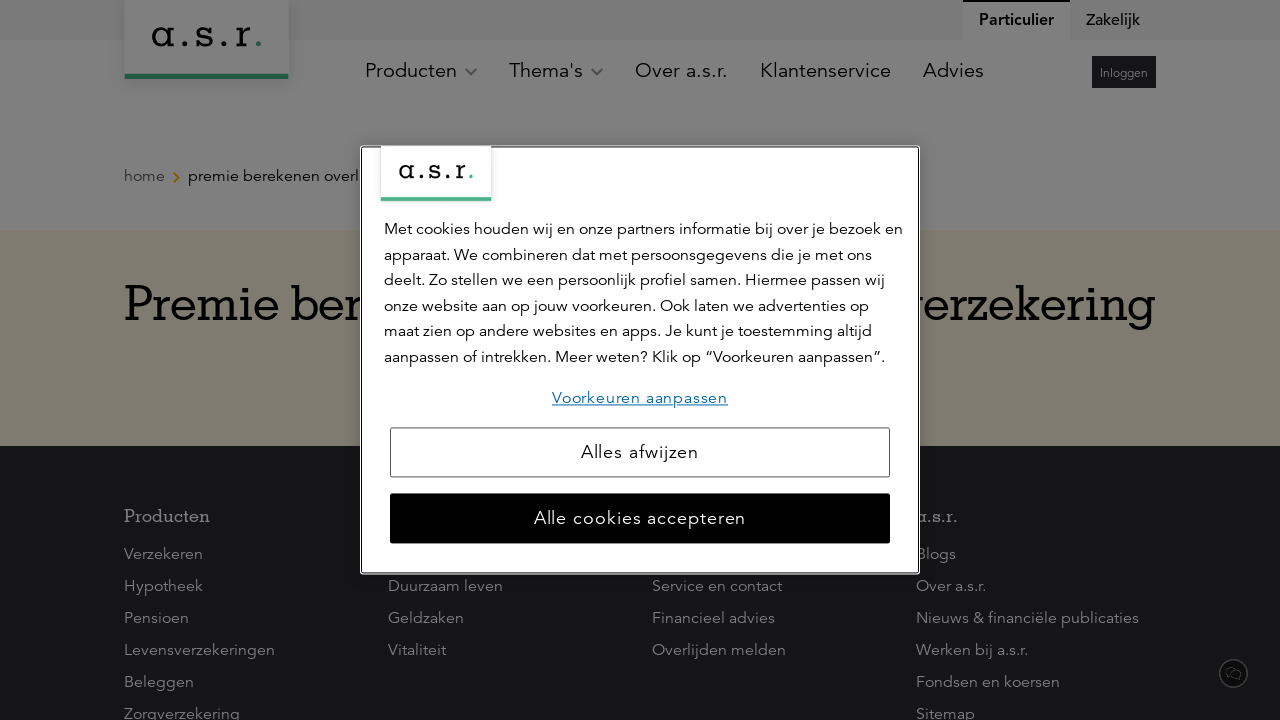

Waited for page DOM content to load
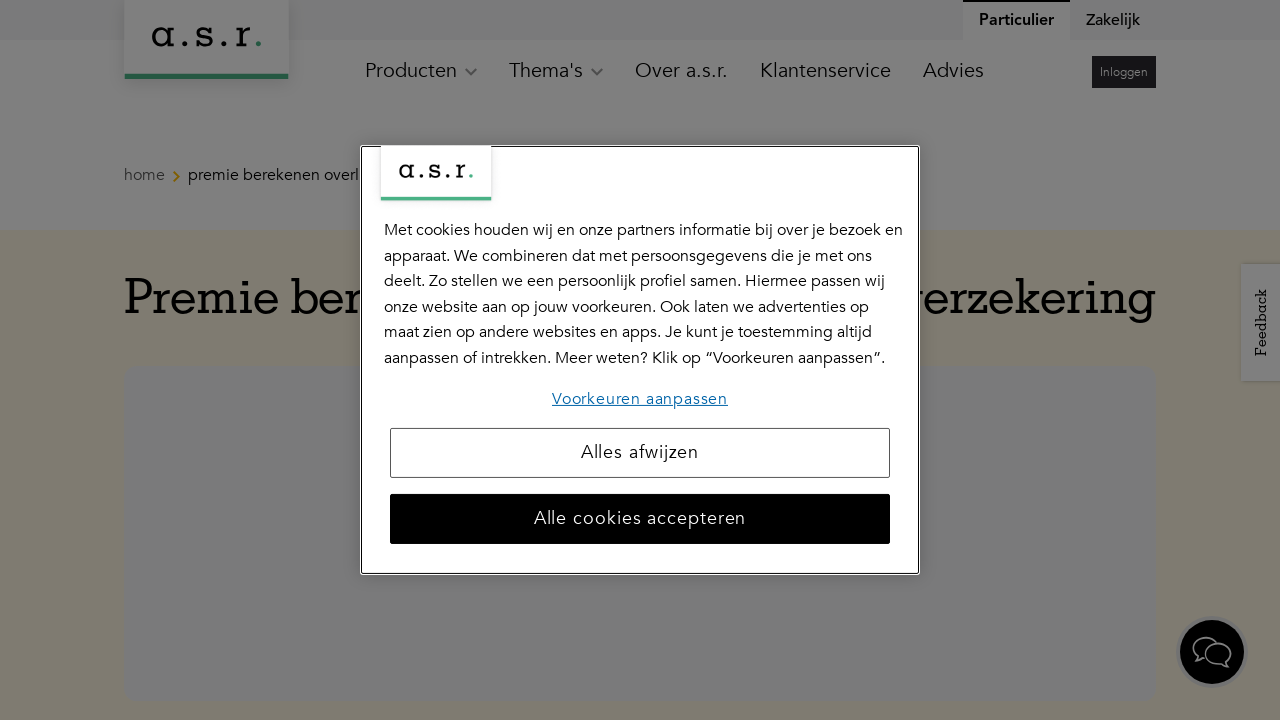

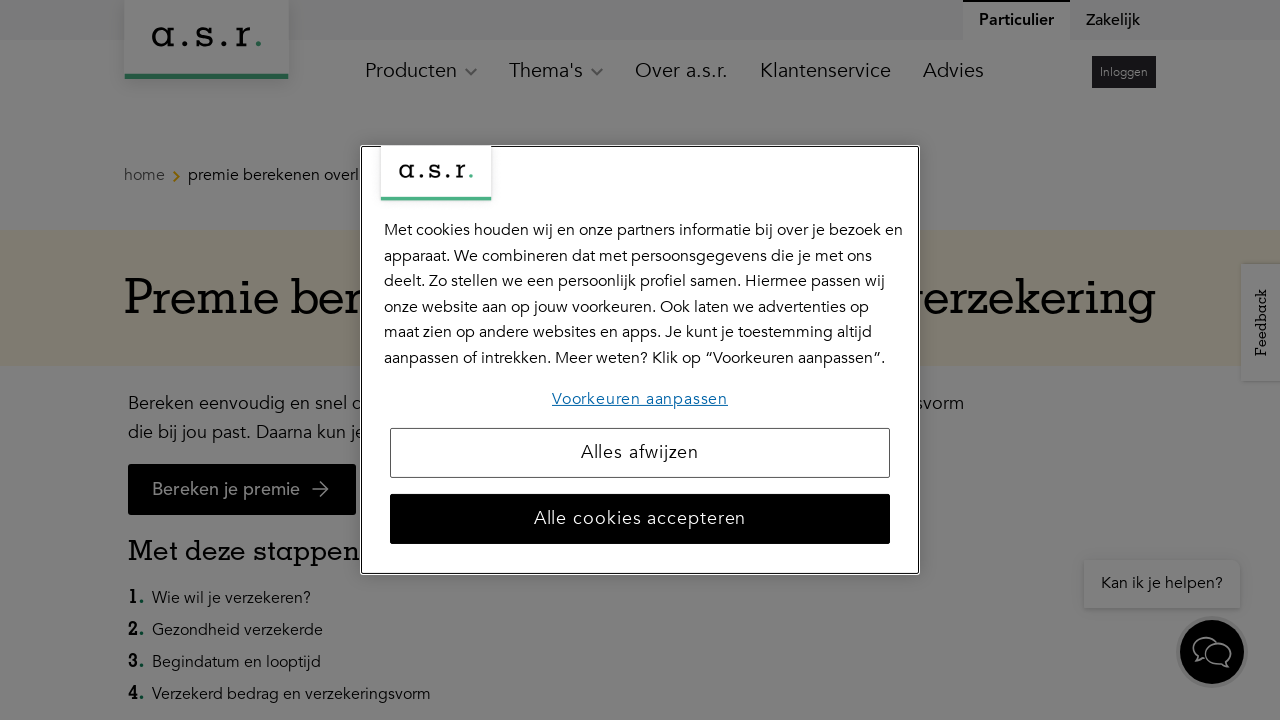